Tests A/B Testing page by clicking the link and verifying that either variation 1 or control text is displayed

Starting URL: http://the-internet.herokuapp.com/

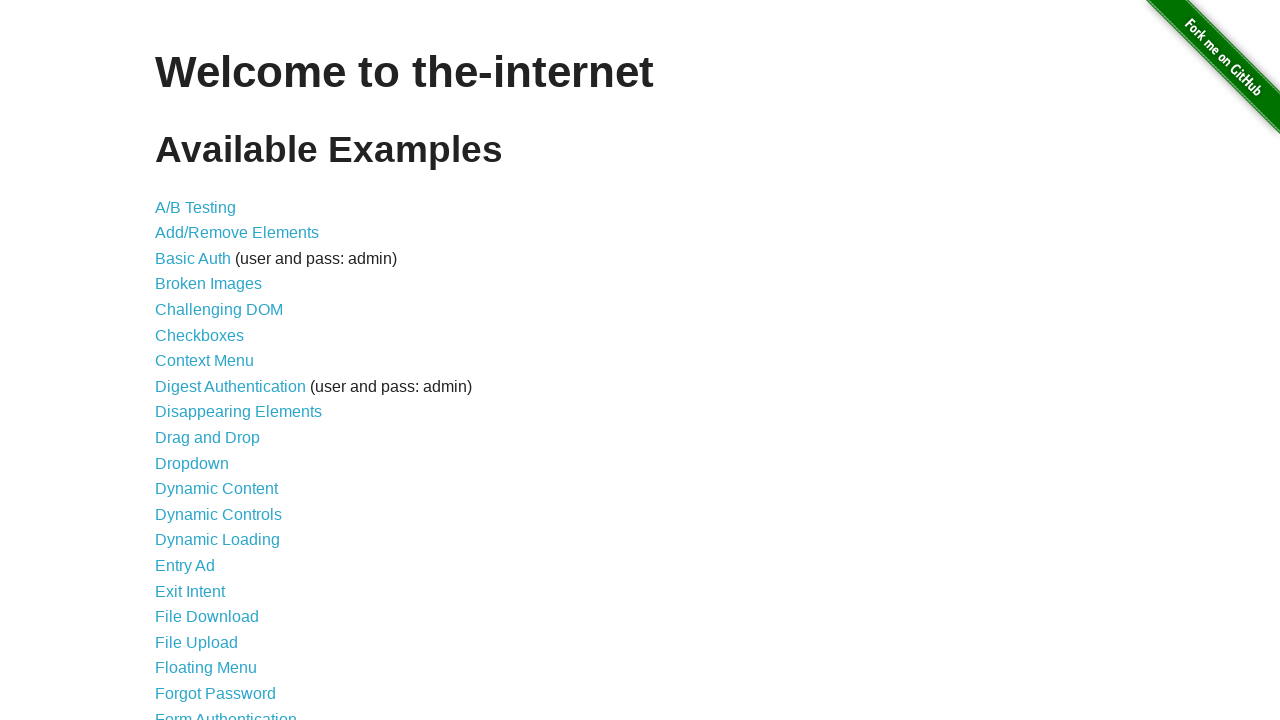

Clicked on A/B Testing link at (196, 207) on text=A/B Testing
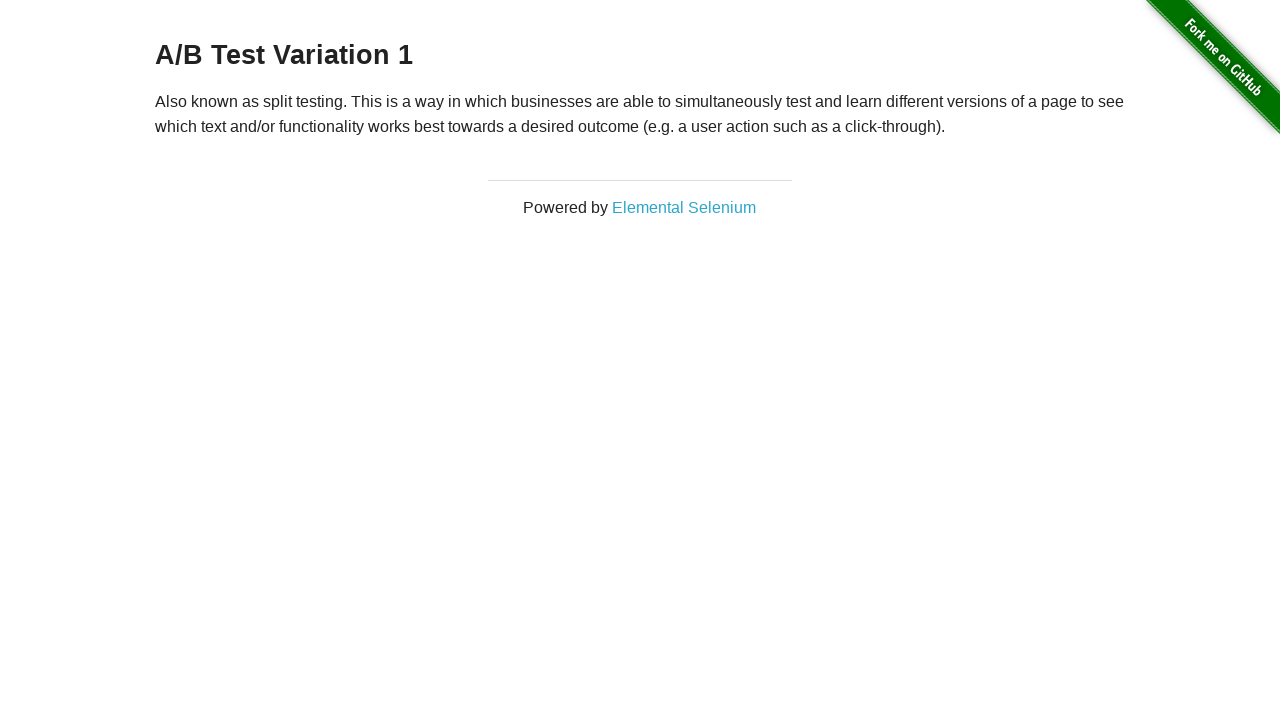

Retrieved heading text content
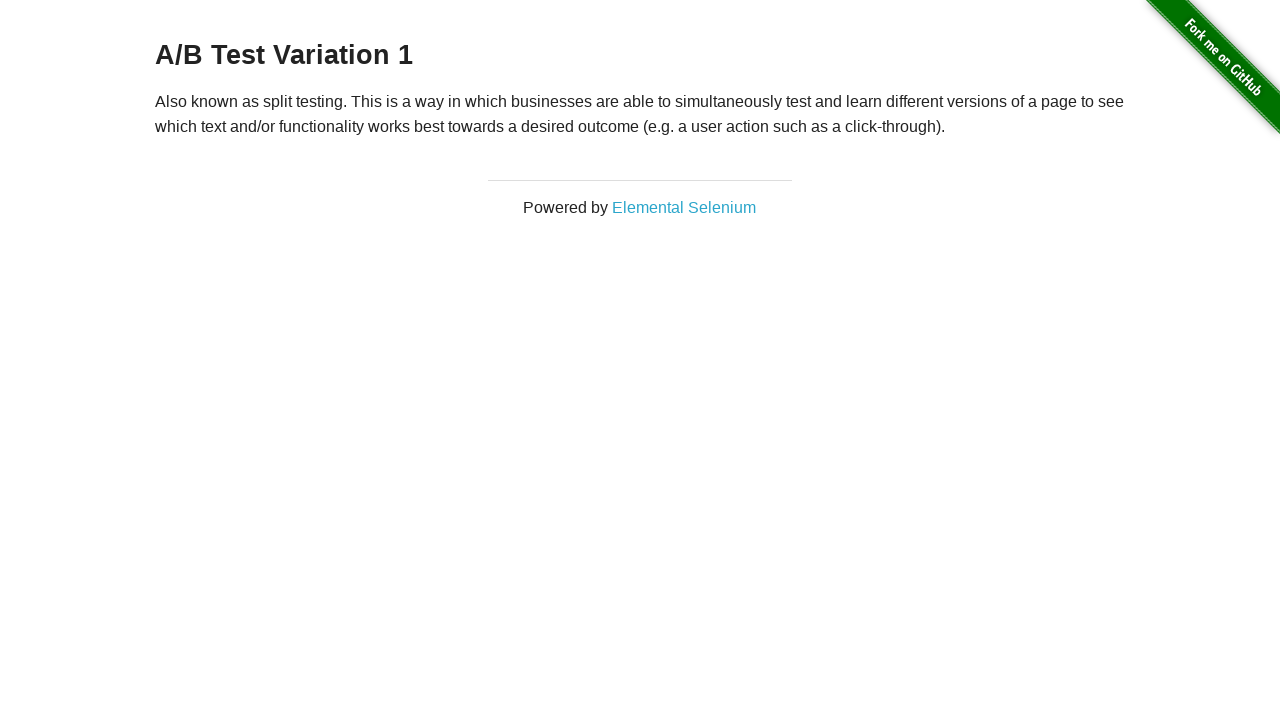

Verified that heading is either 'A/B Test Variation 1' or 'A/B Test Control'
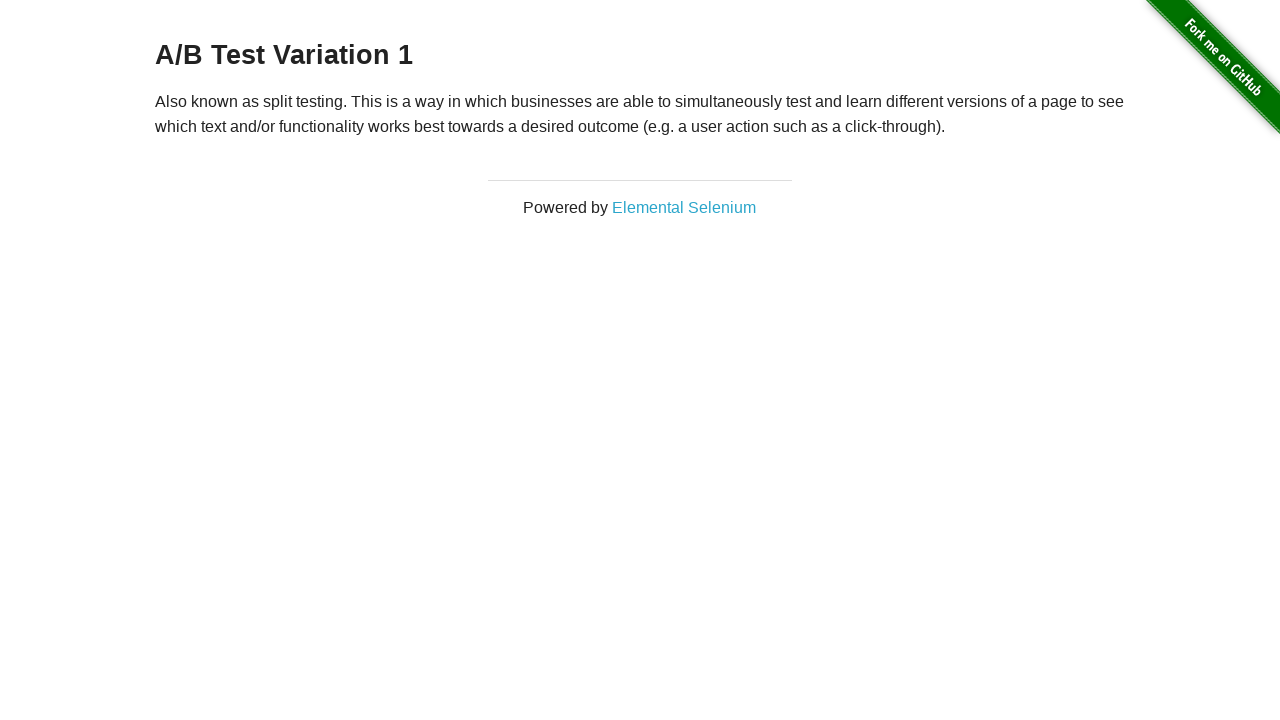

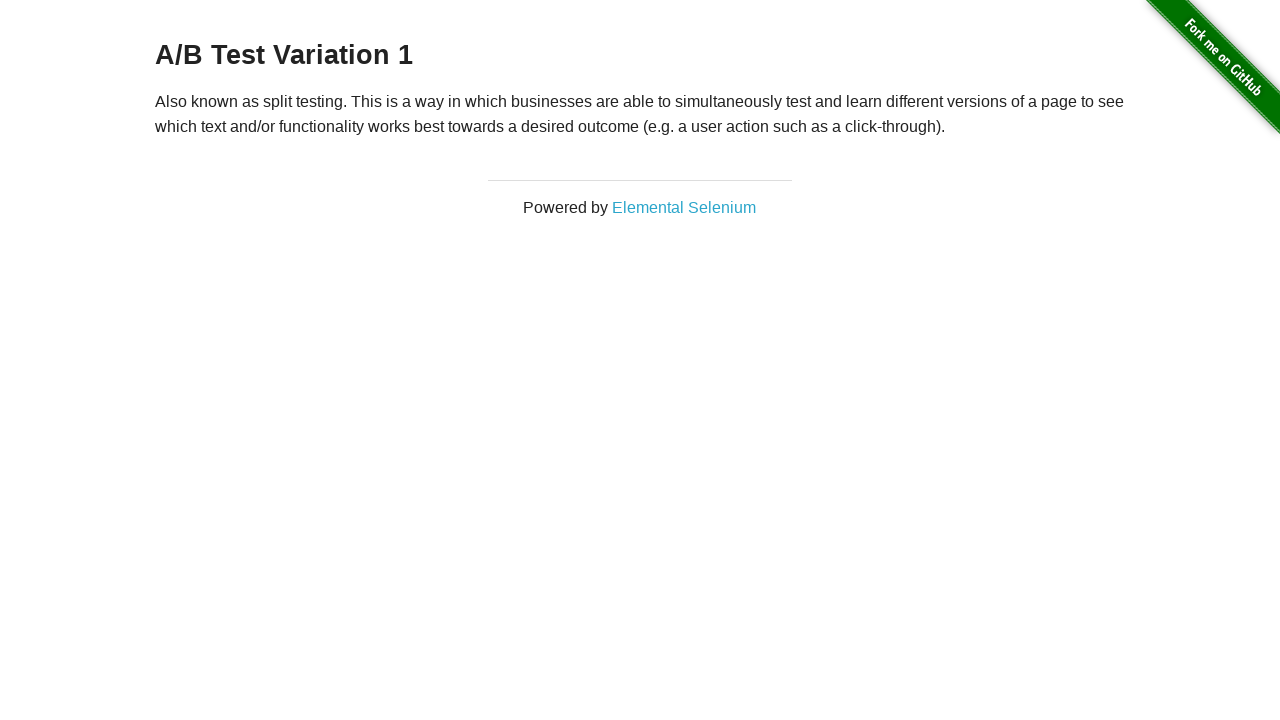